Tests device mode emulation by setting mobile viewport dimensions (600x1000) with mobile mode enabled, then navigating to YouTube to verify the mobile view rendering.

Starting URL: https://www.youtube.com

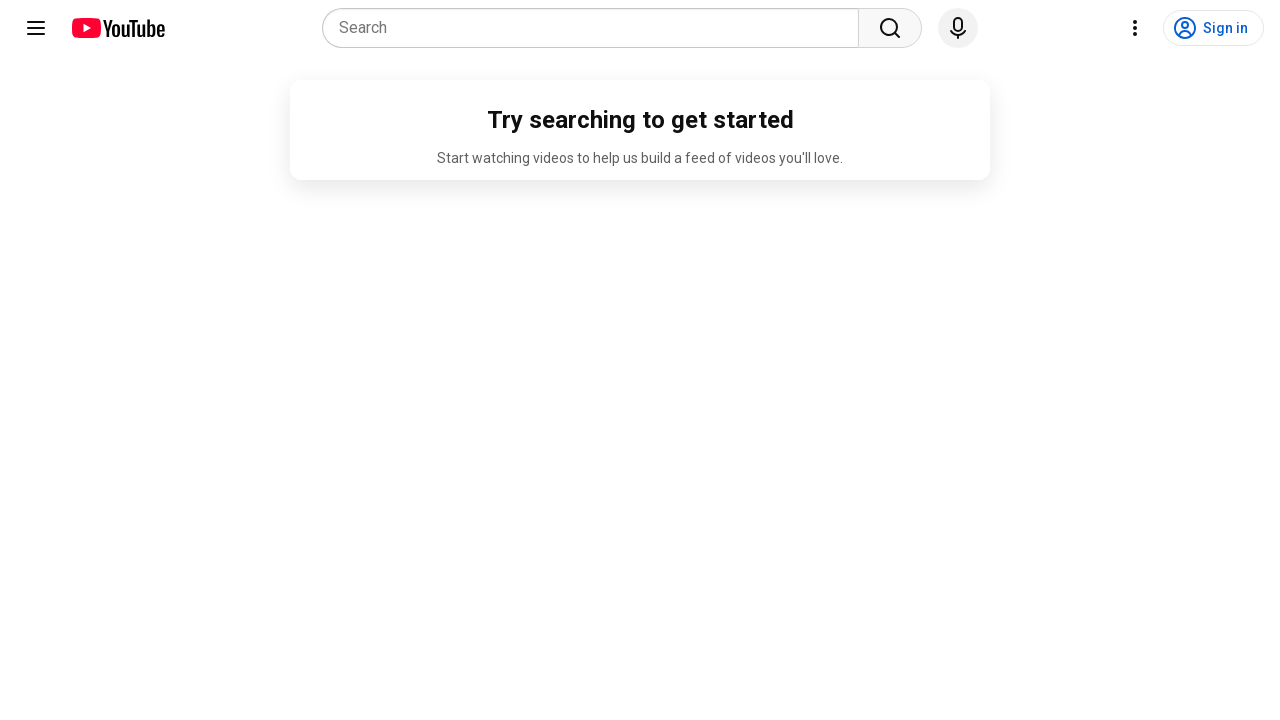

Set viewport size to mobile dimensions (600x1000)
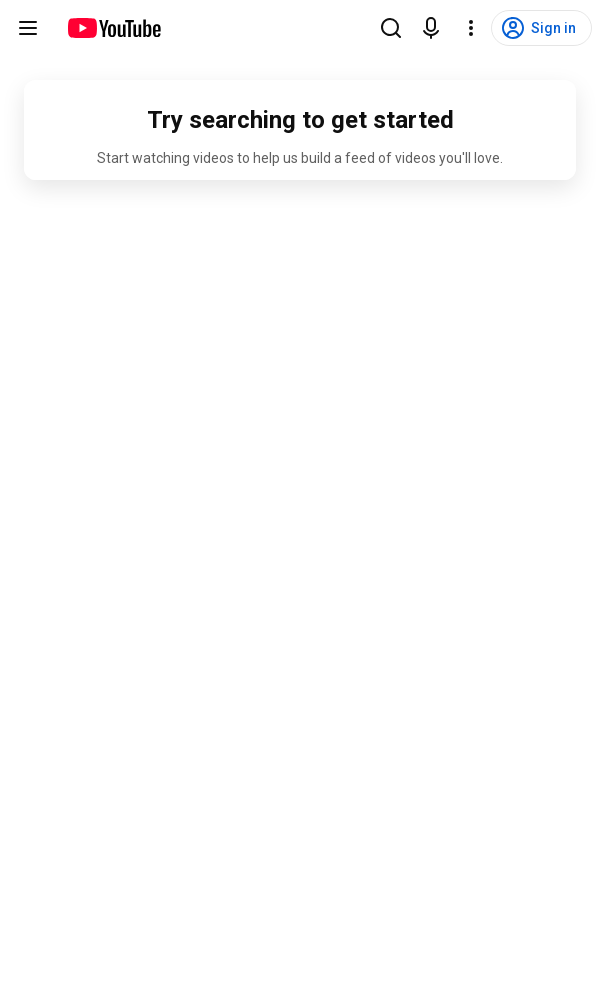

Waited for page to load with domcontentloaded state
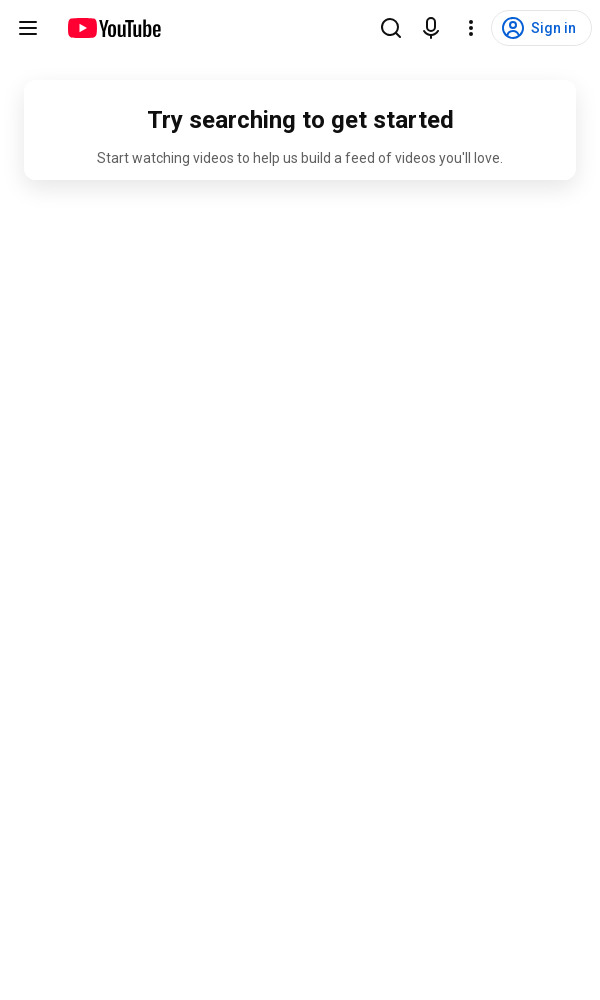

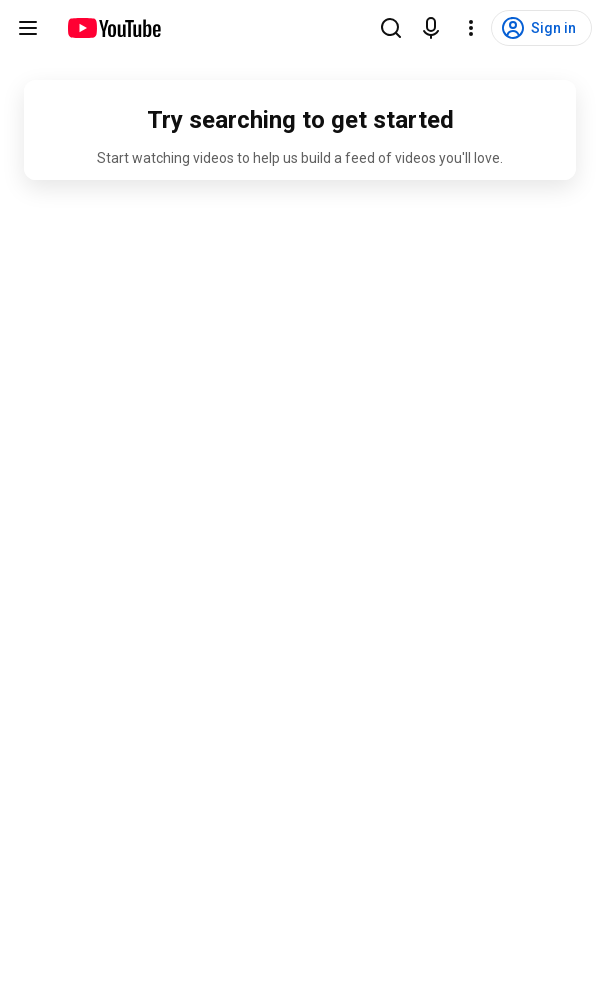